Tests the flight booking flow on BlazeDemo travel agency website - selects departure and destination cities, finds flights, chooses a flight, and completes the purchase to reach the confirmation page.

Starting URL: https://blazedemo.com/

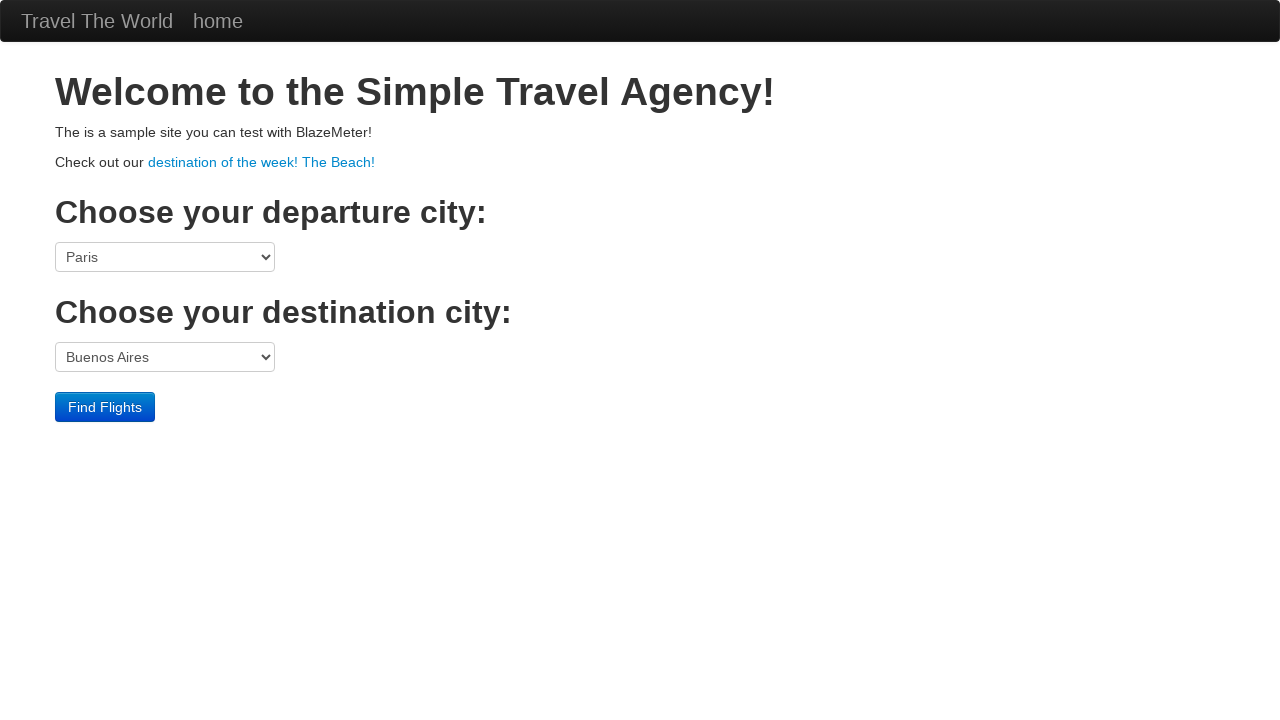

Clicked on destination of the week link at (262, 162) on text=destination of the week
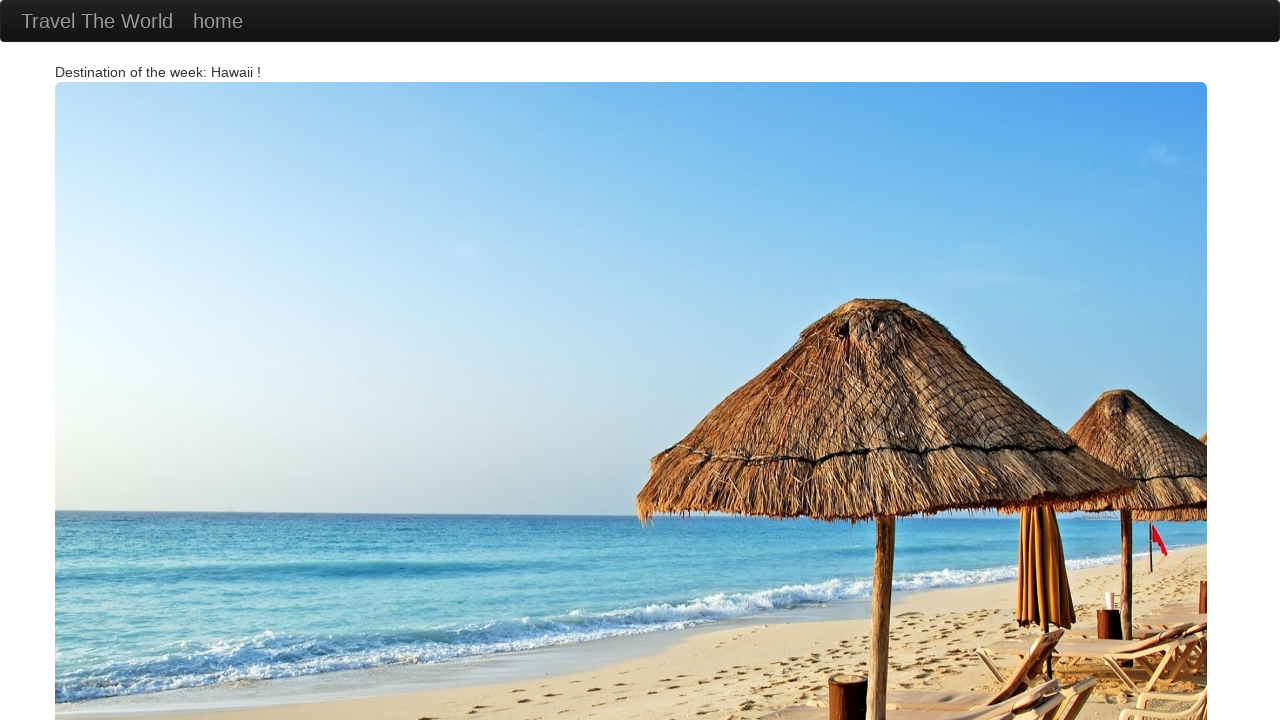

Navigated back to home page
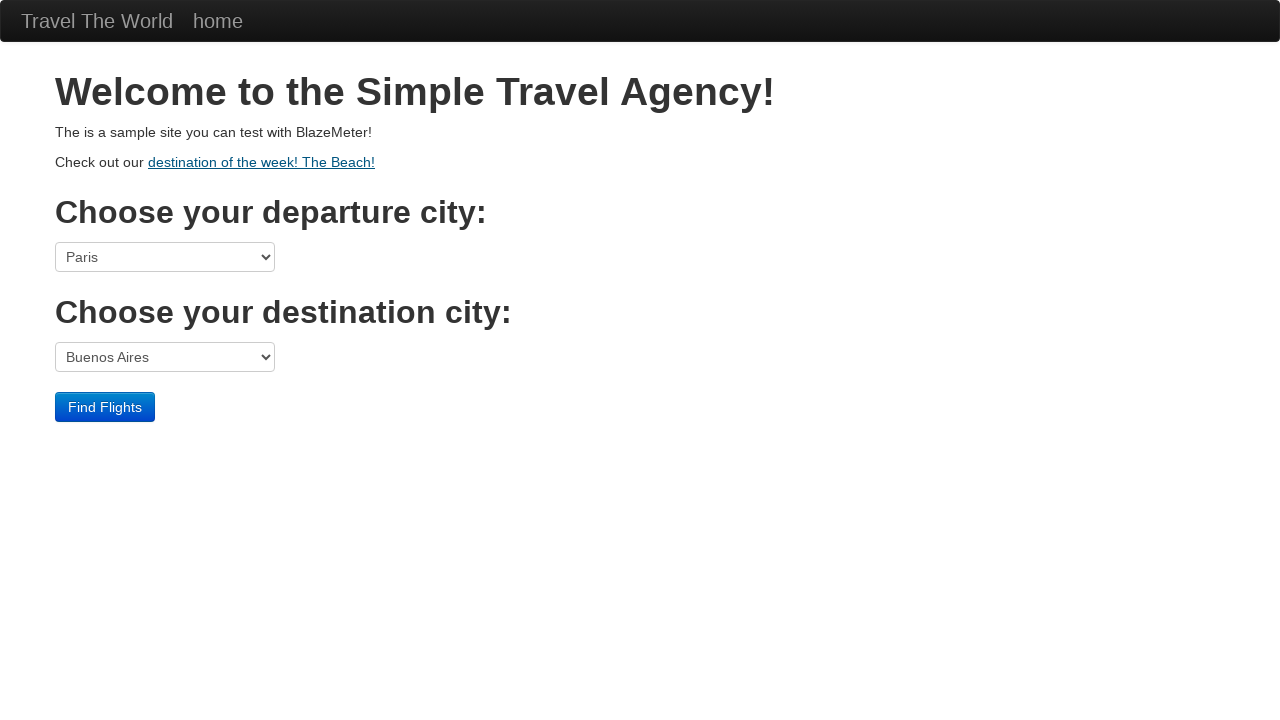

Selected Mexico City as departure city on select[name='fromPort']
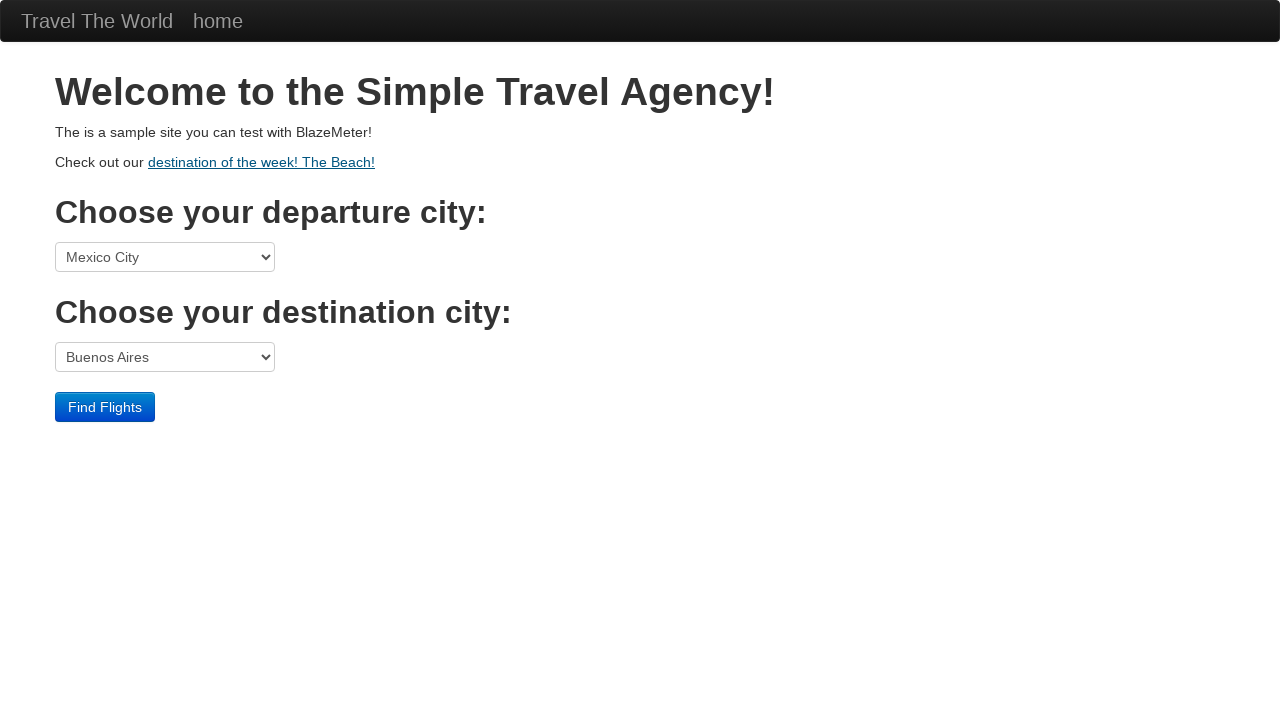

Selected London as destination city on select[name='toPort']
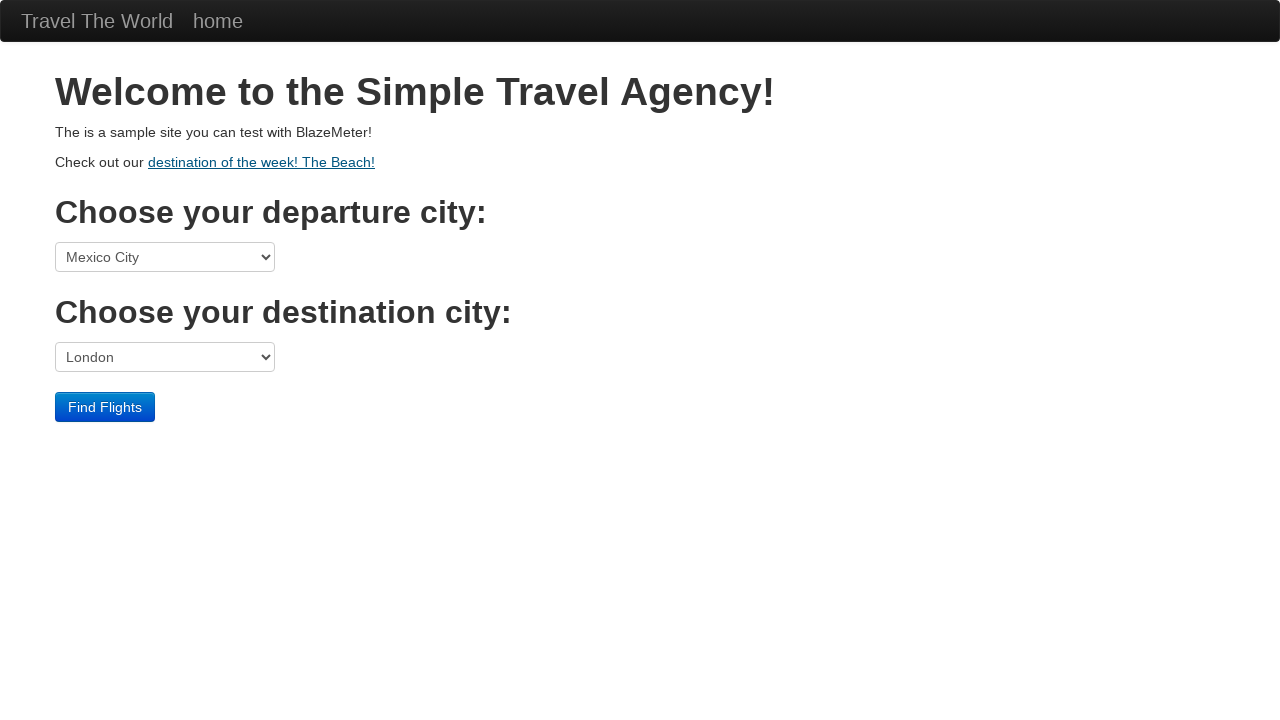

Clicked Find Flights button to search for available flights at (105, 407) on input[value='Find Flights']
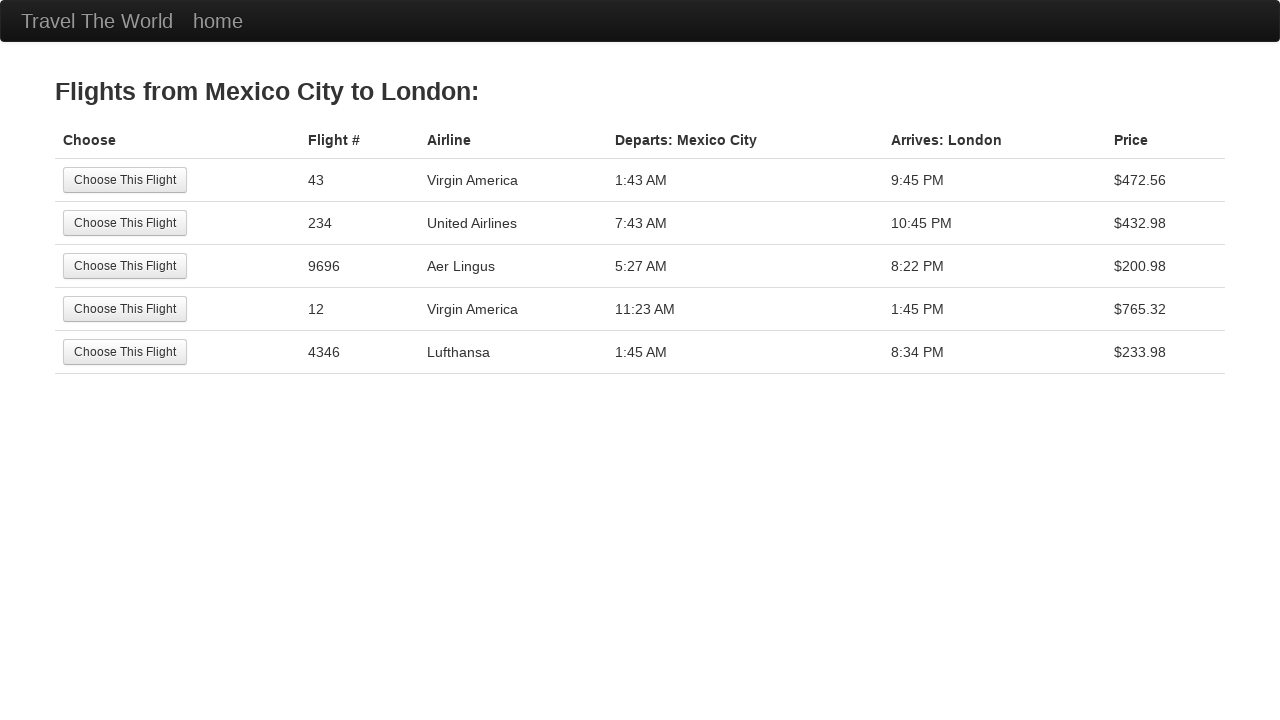

Flights page loaded with available flight options
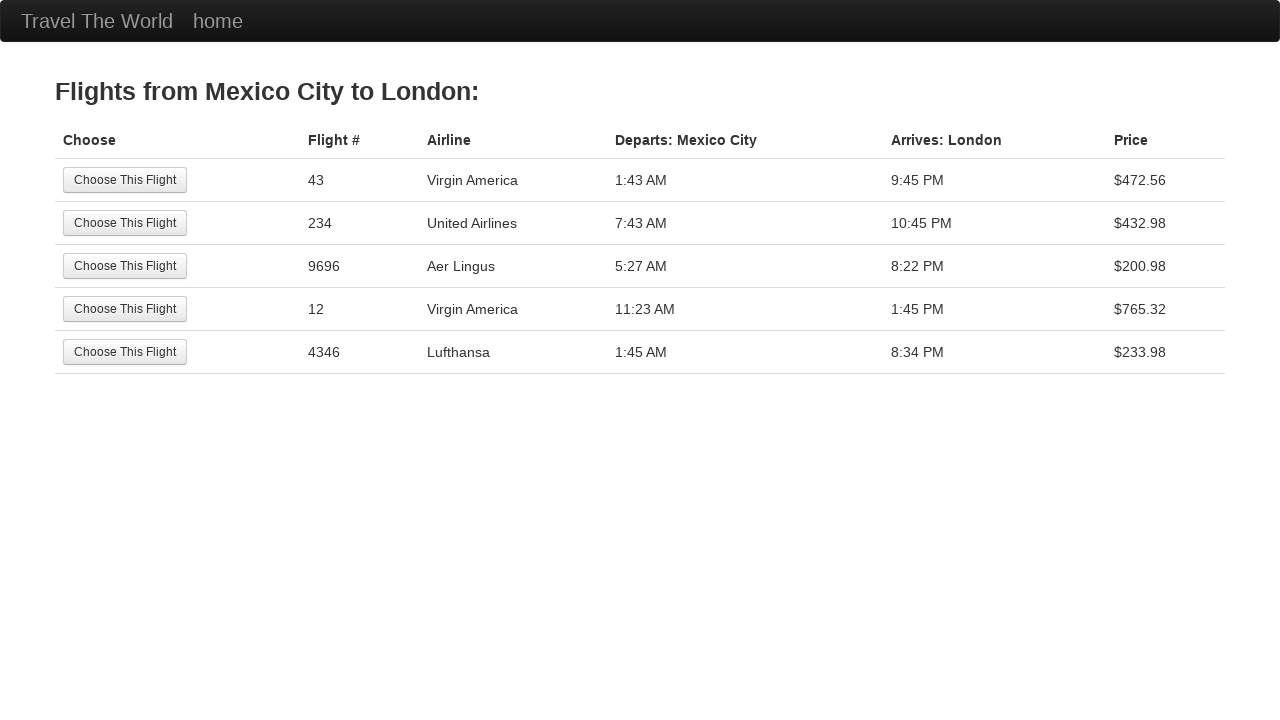

Selected the first available flight at (125, 180) on input[value='Choose This Flight']
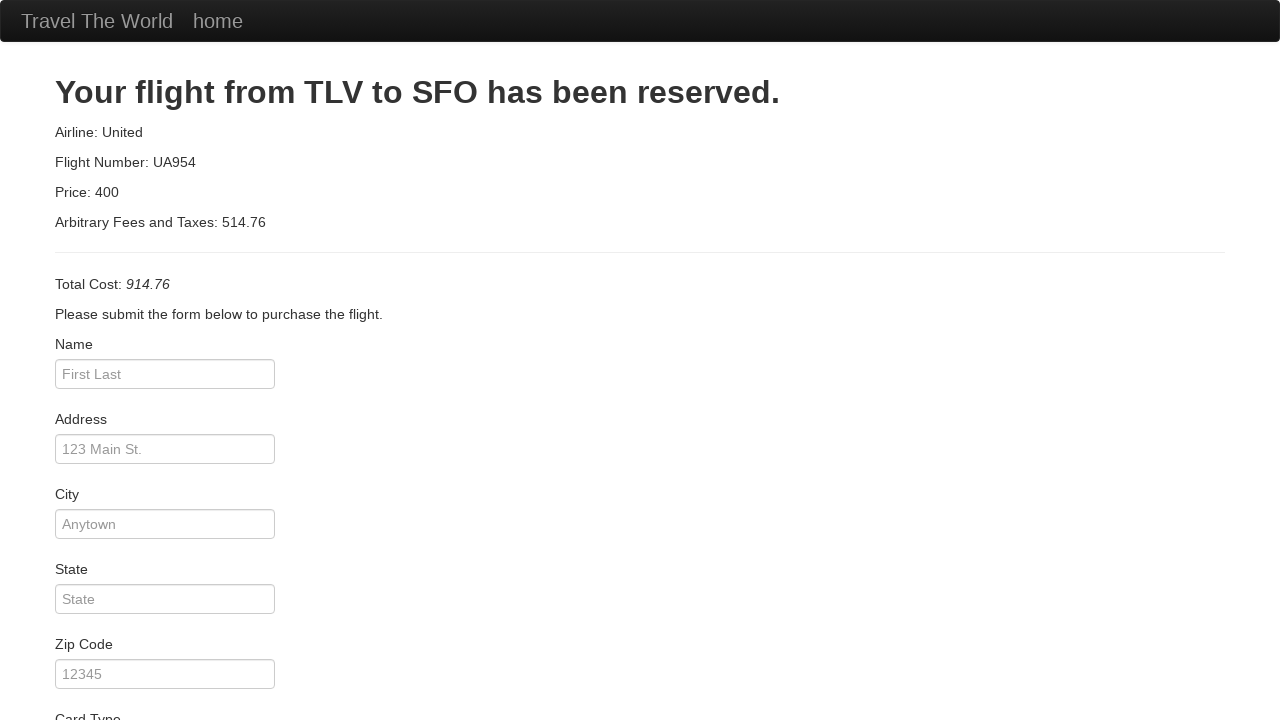

Purchase flight page loaded
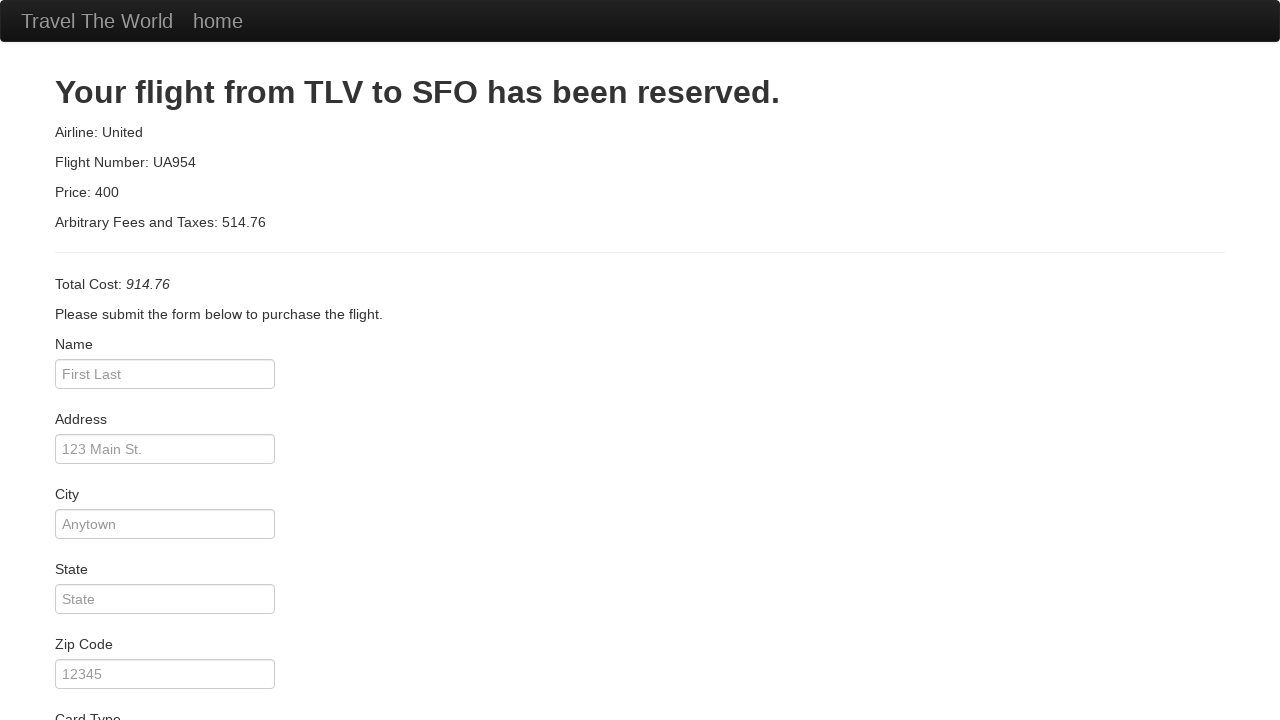

Clicked Purchase Flight button to complete booking at (118, 685) on input[value='Purchase Flight']
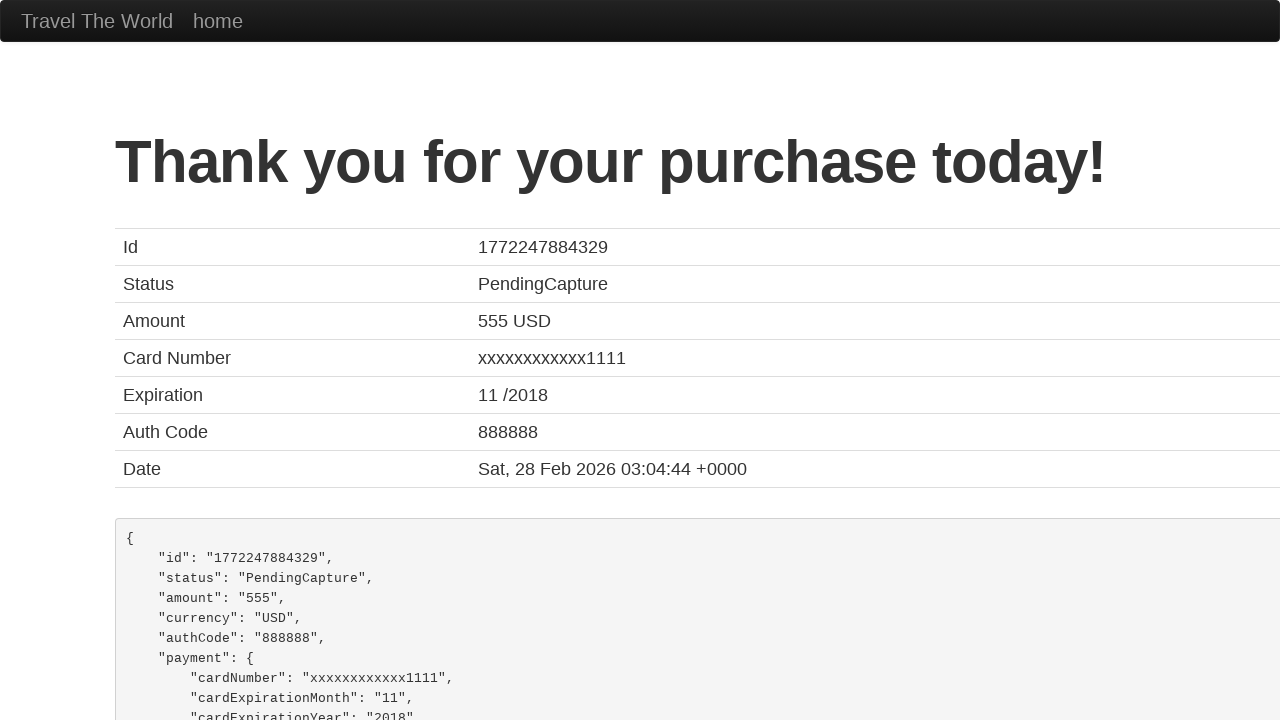

Confirmation page loaded - flight booking completed successfully
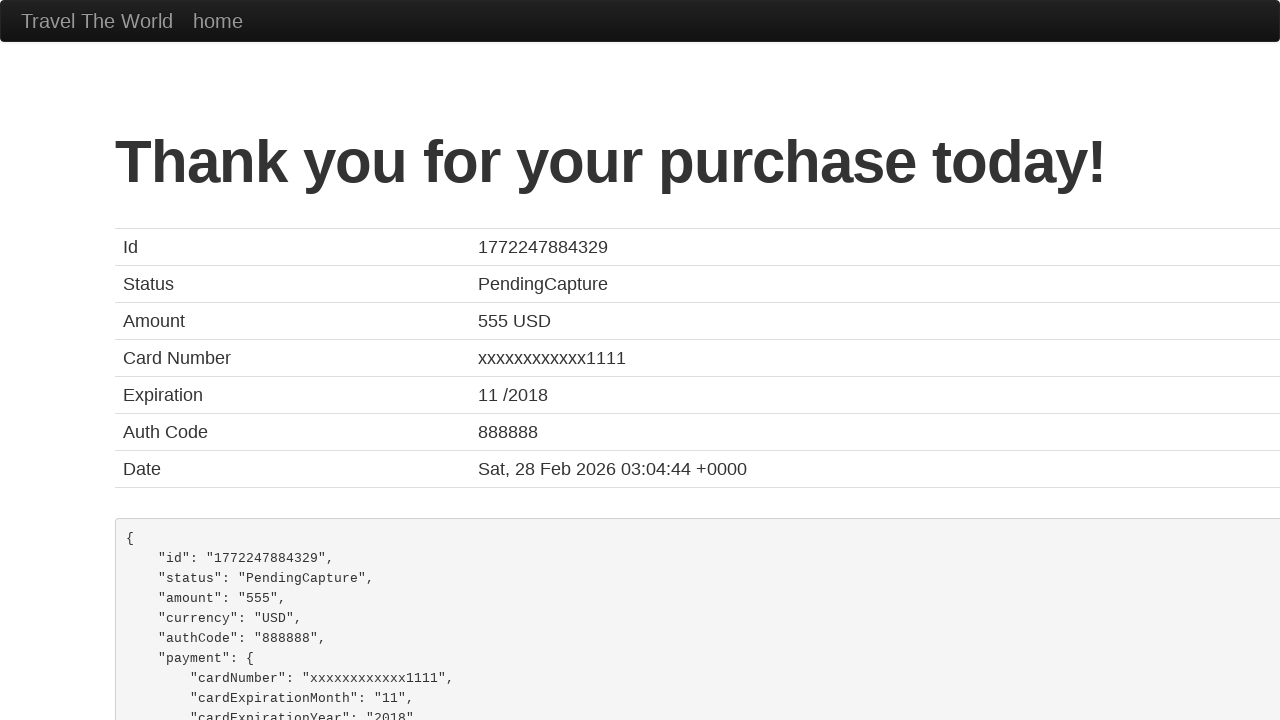

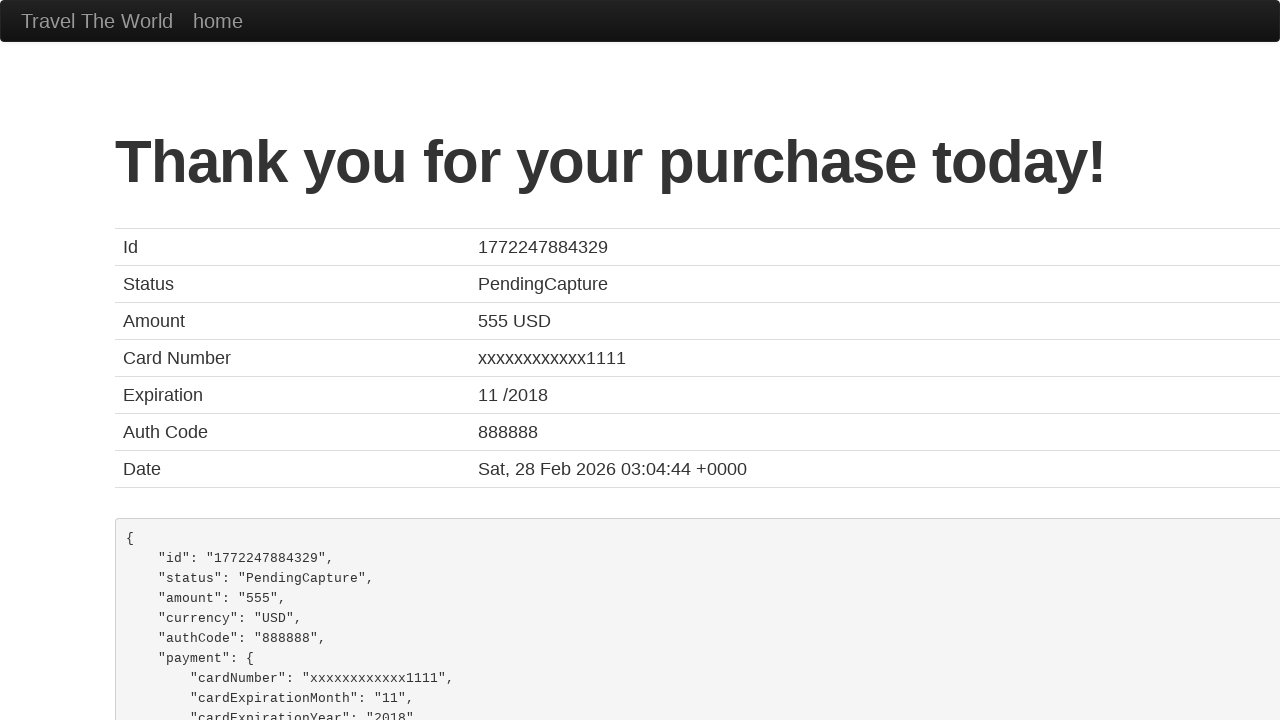